Tests JavaScript alert handling by clicking a button that triggers an alert and then accepting it

Starting URL: https://demoqa.com/alerts

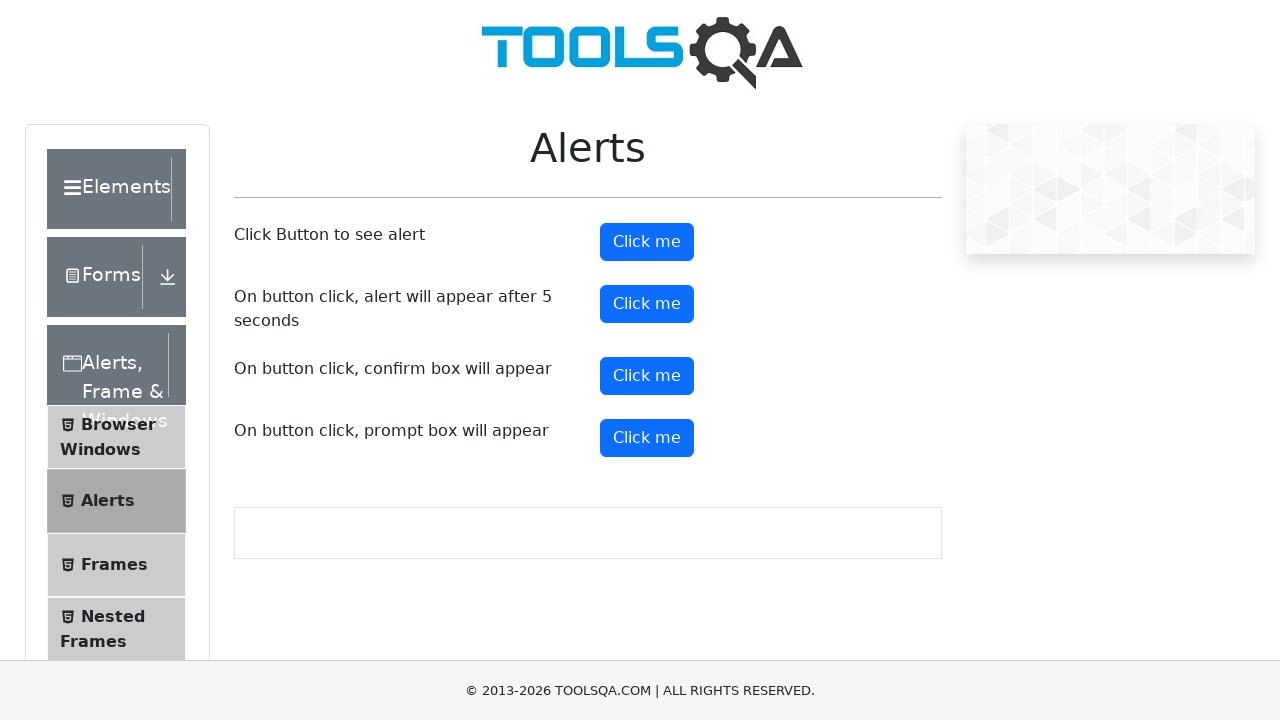

Alert button is visible and ready
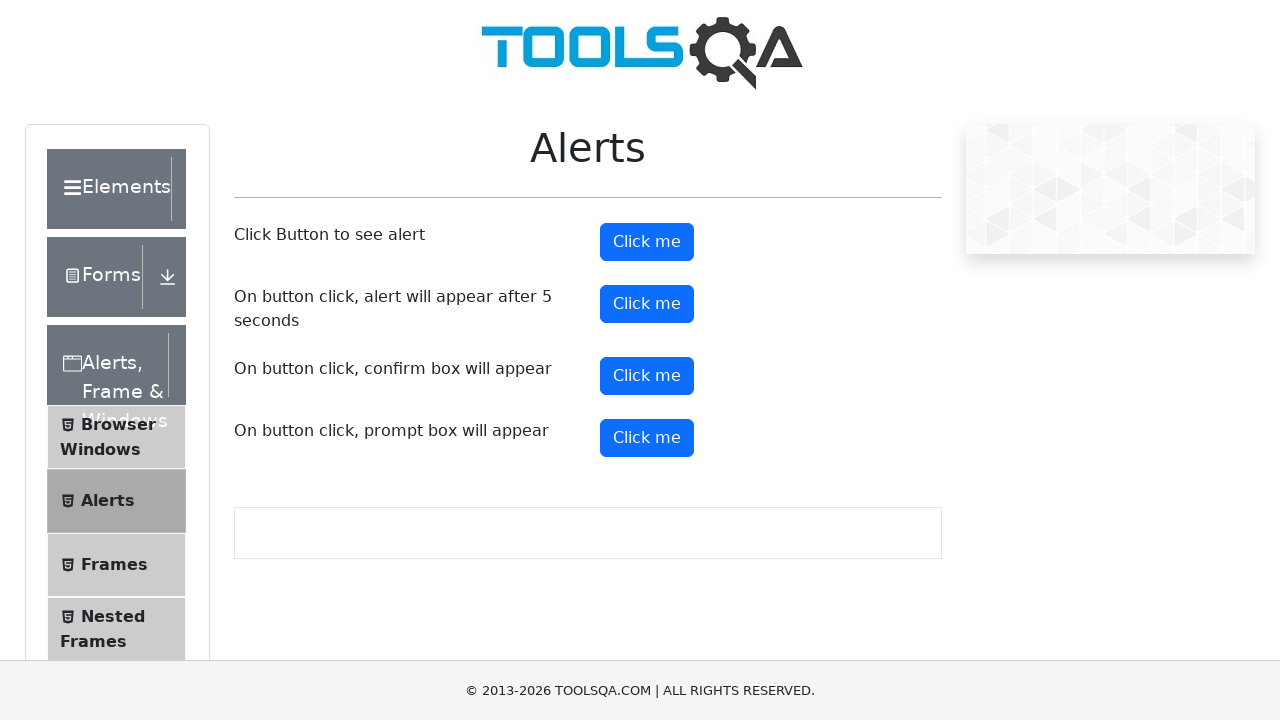

Clicked the alert button at (647, 242) on #alertButton
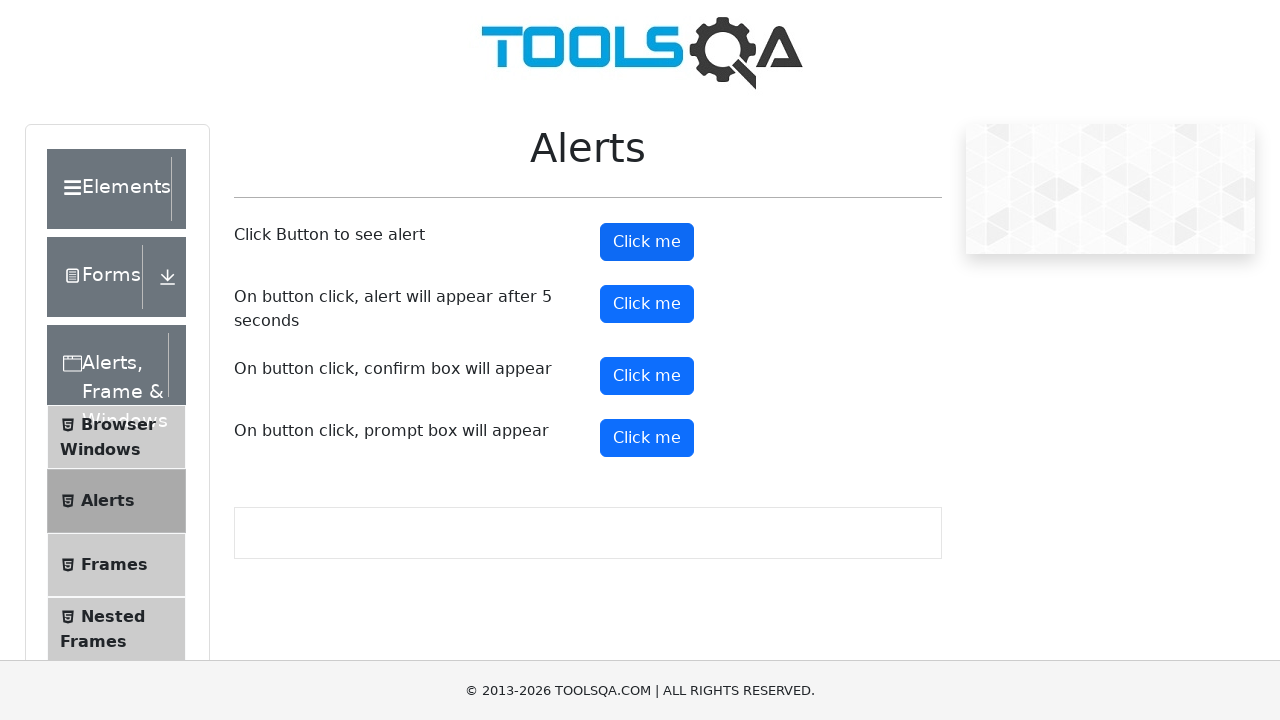

Set up dialog handler to accept alerts
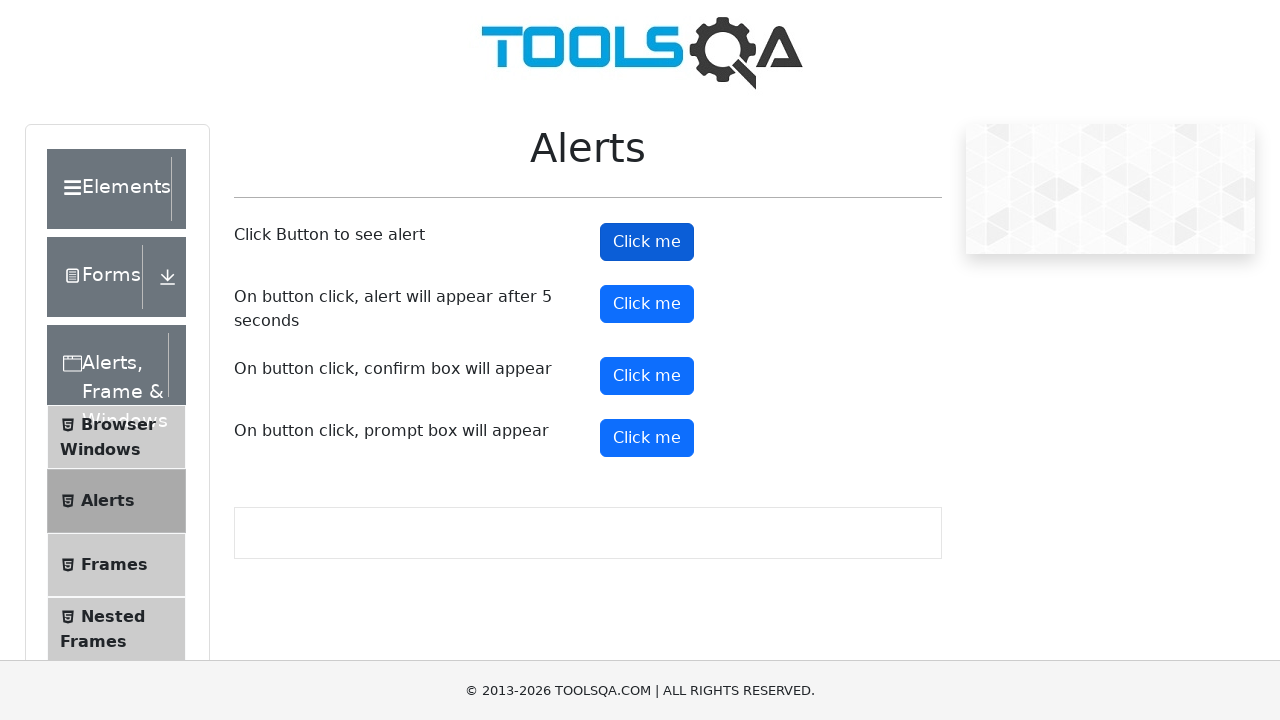

Triggered alert button click via JavaScript evaluation
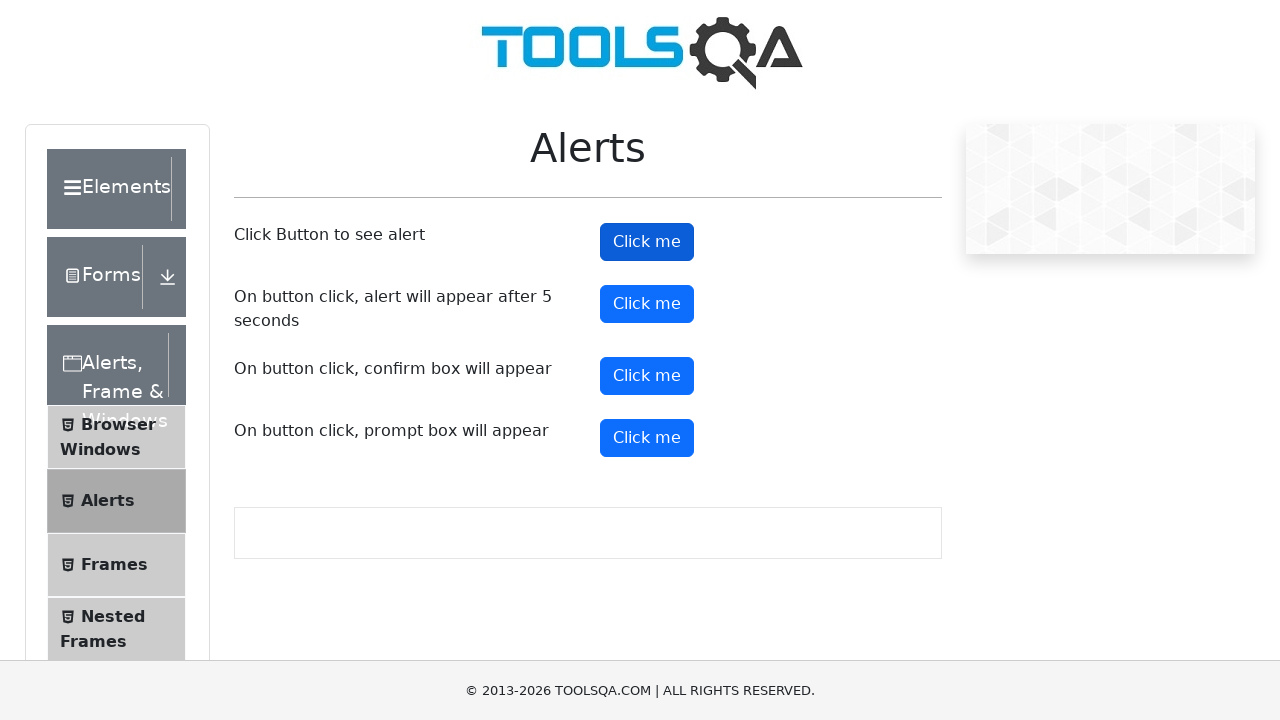

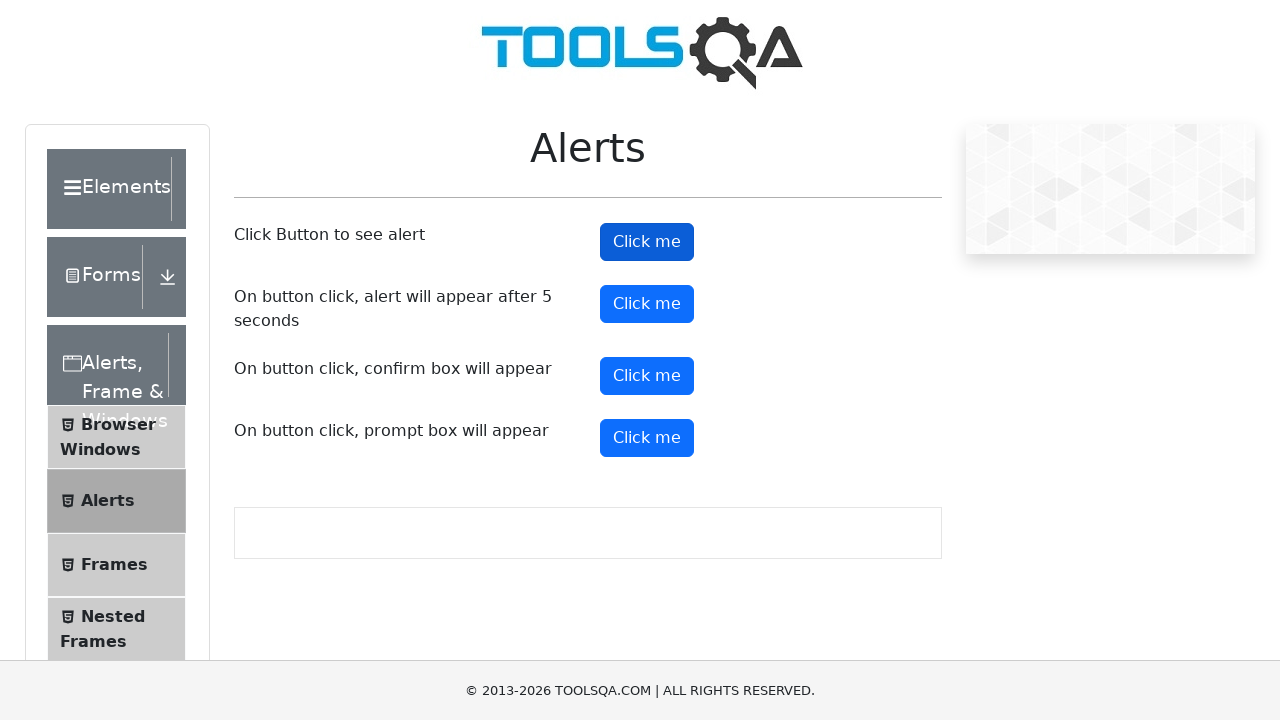